Tests input field functionality by entering a number, clearing it, and entering a different number

Starting URL: http://the-internet.herokuapp.com/inputs

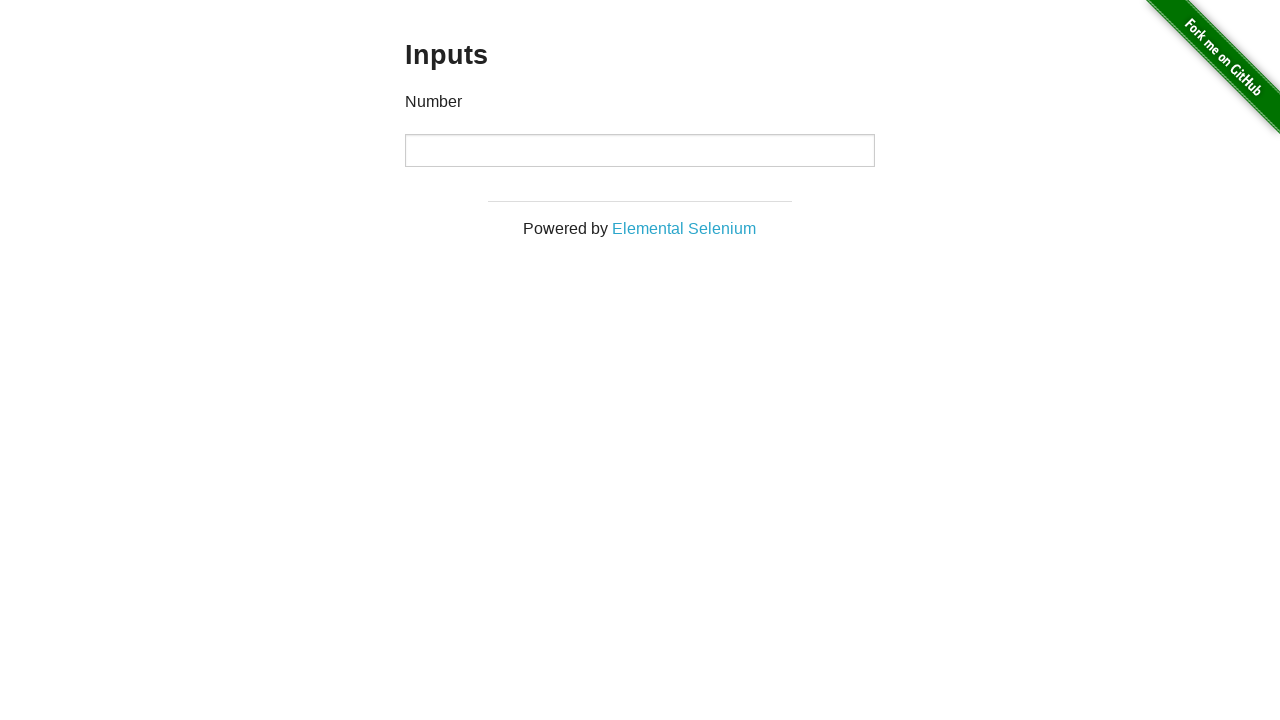

Entered '1000' into the input field on input
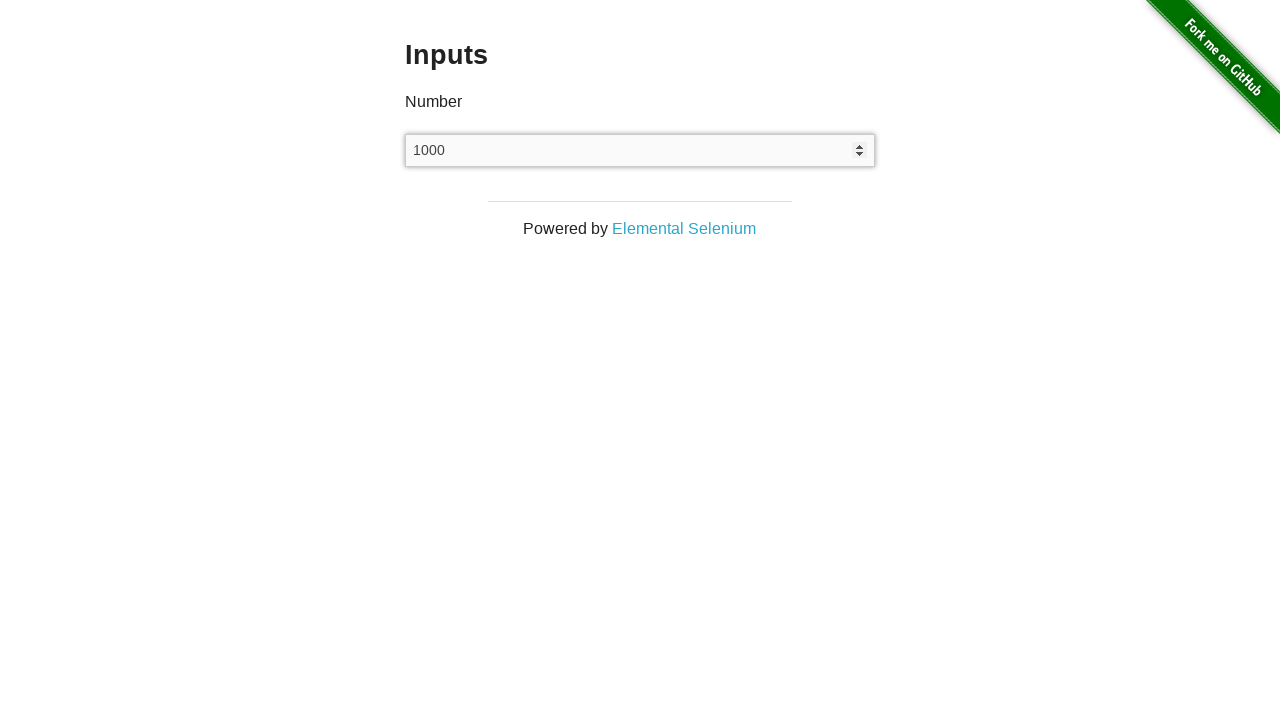

Waited 1 second to observe the input value
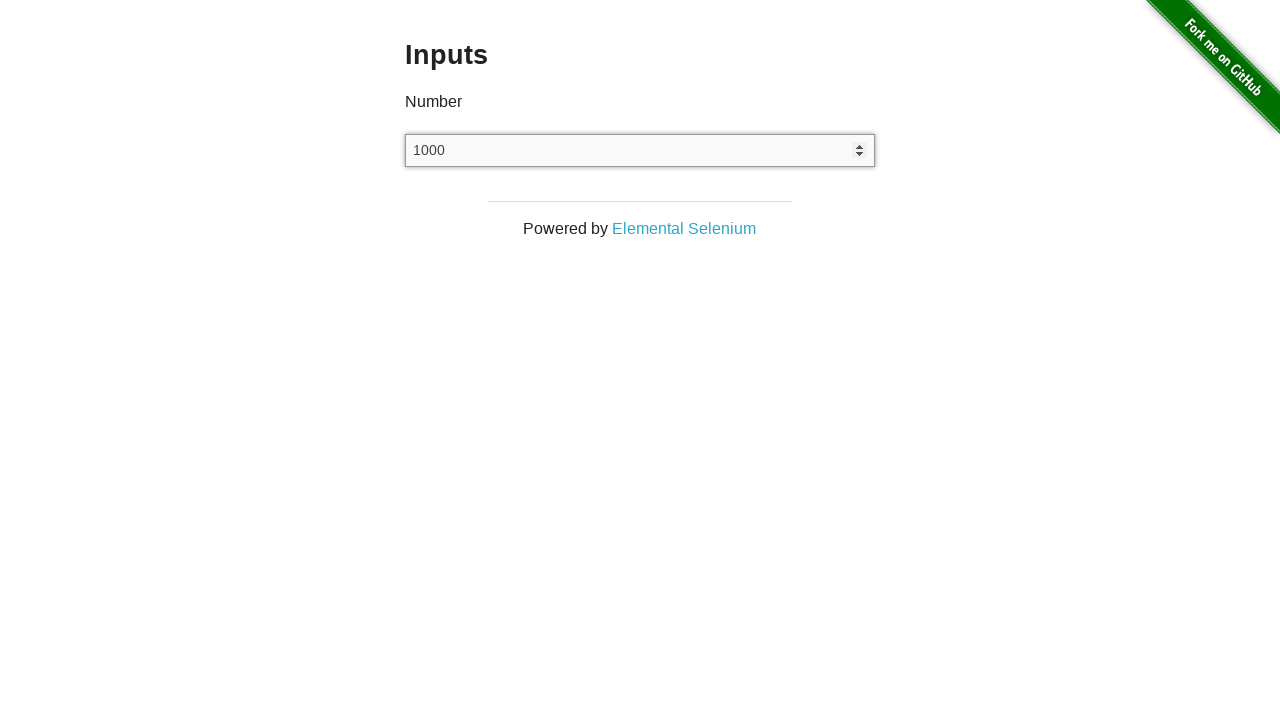

Cleared the input field on input
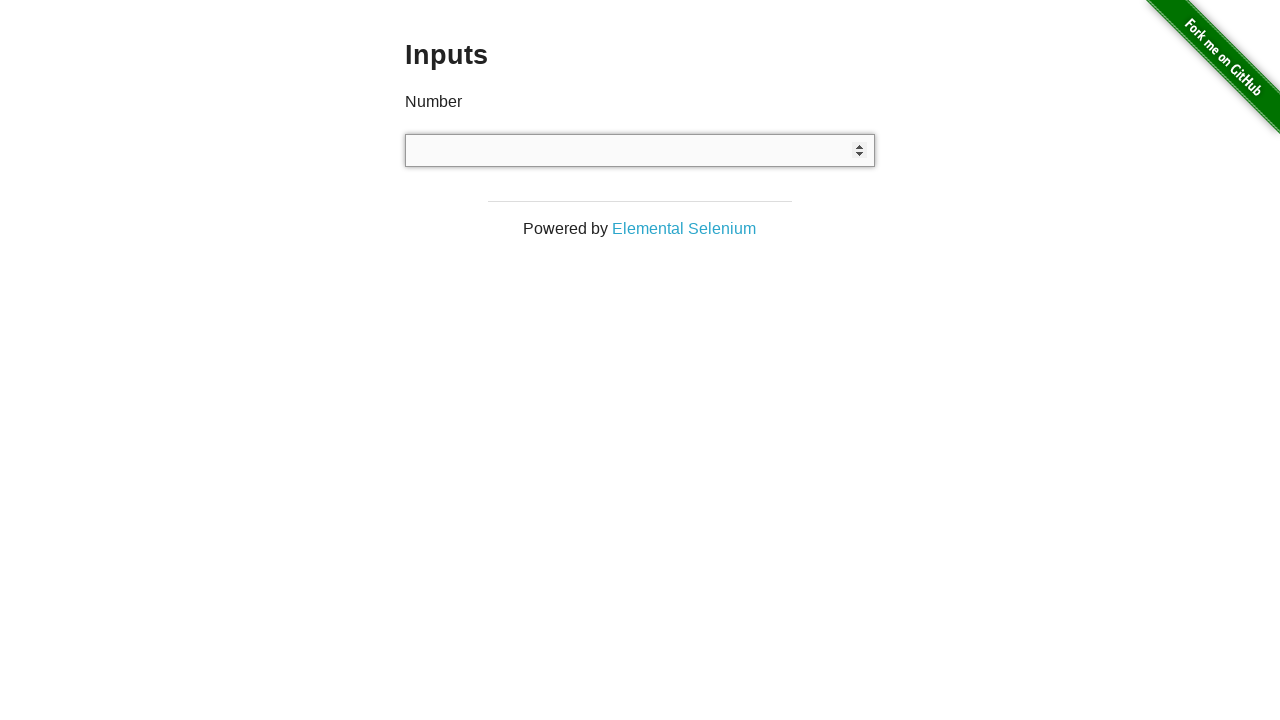

Waited 1 second after clearing the input
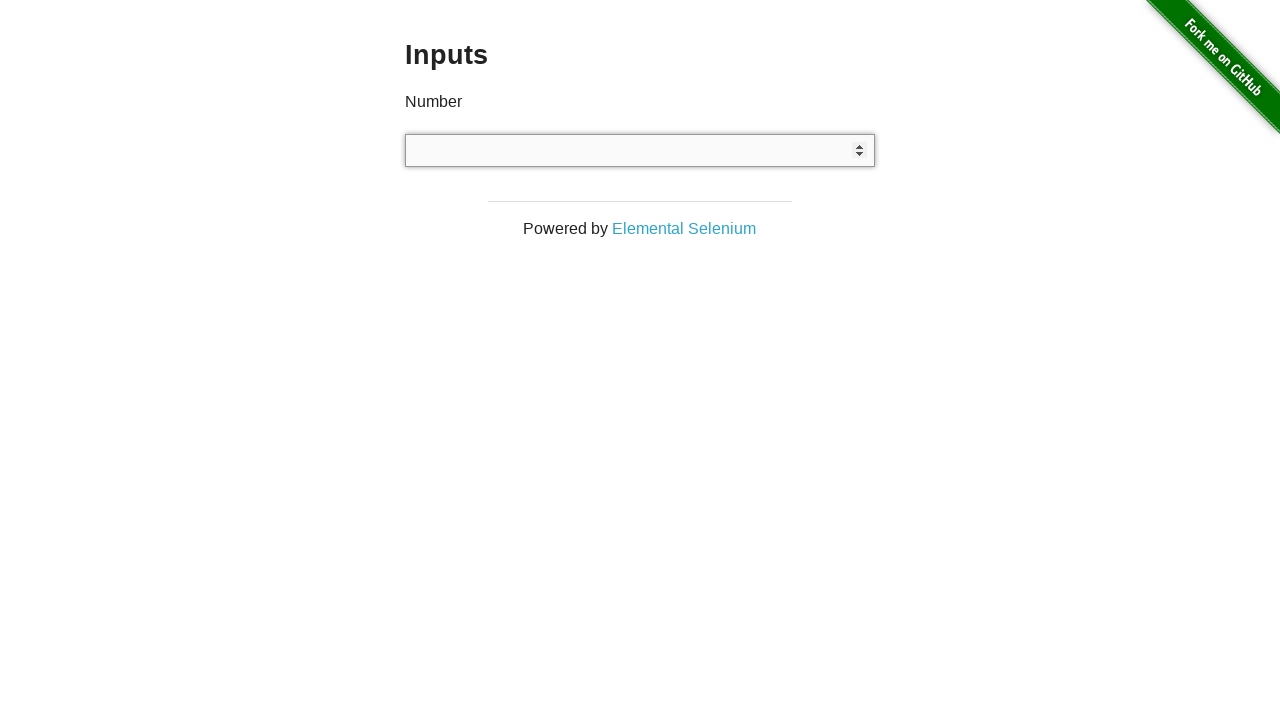

Entered '999' into the input field on input
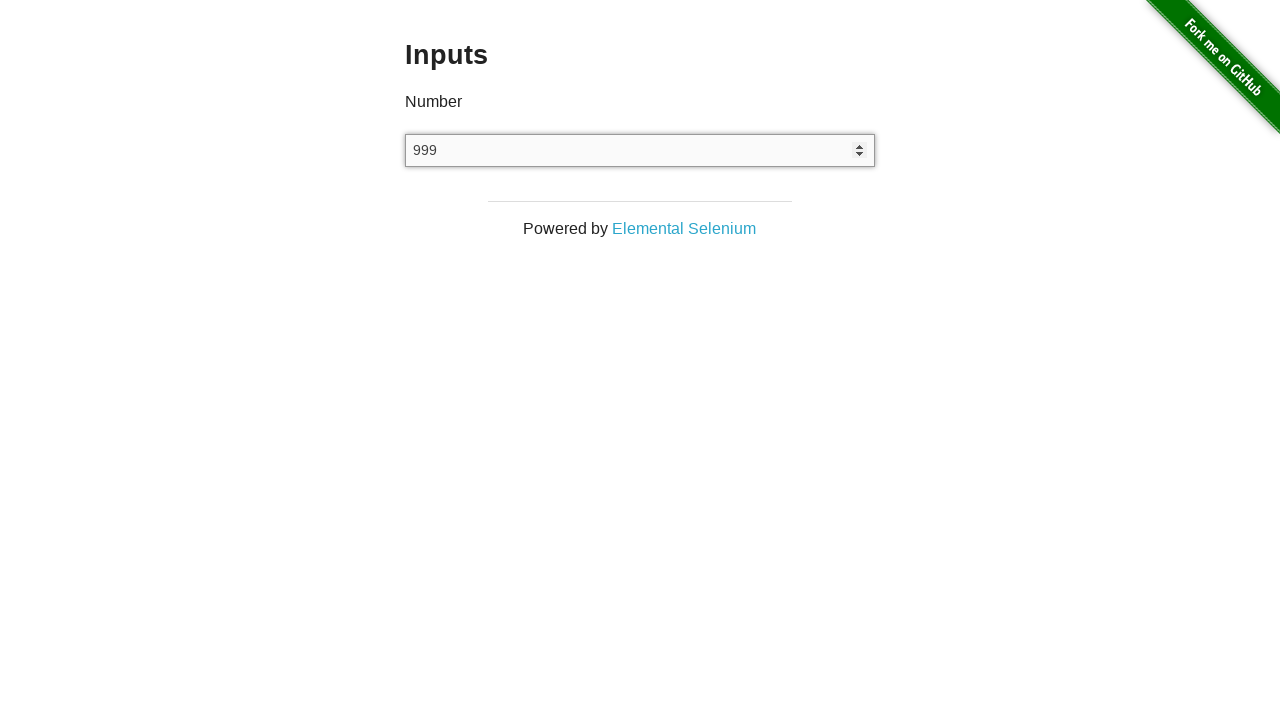

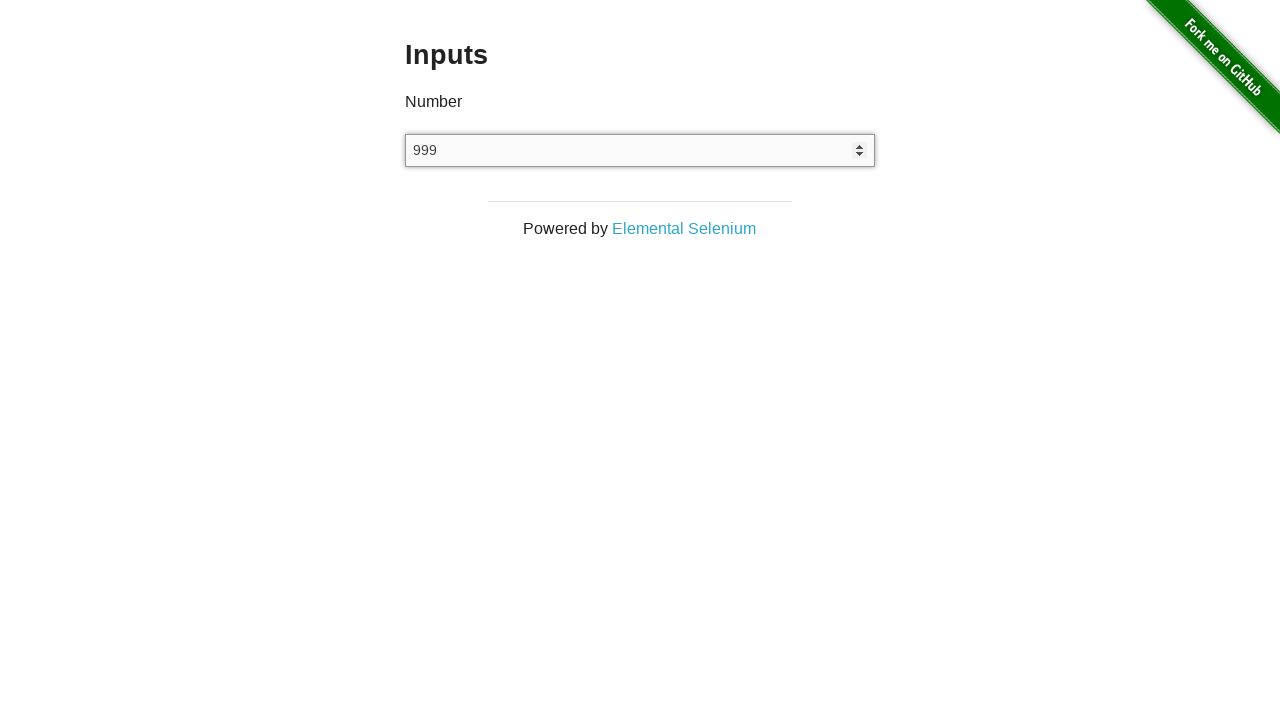